Verifies that Apple monitor 24 from Monitors category can be selected, added to cart, and verified

Starting URL: https://www.demoblaze.com/

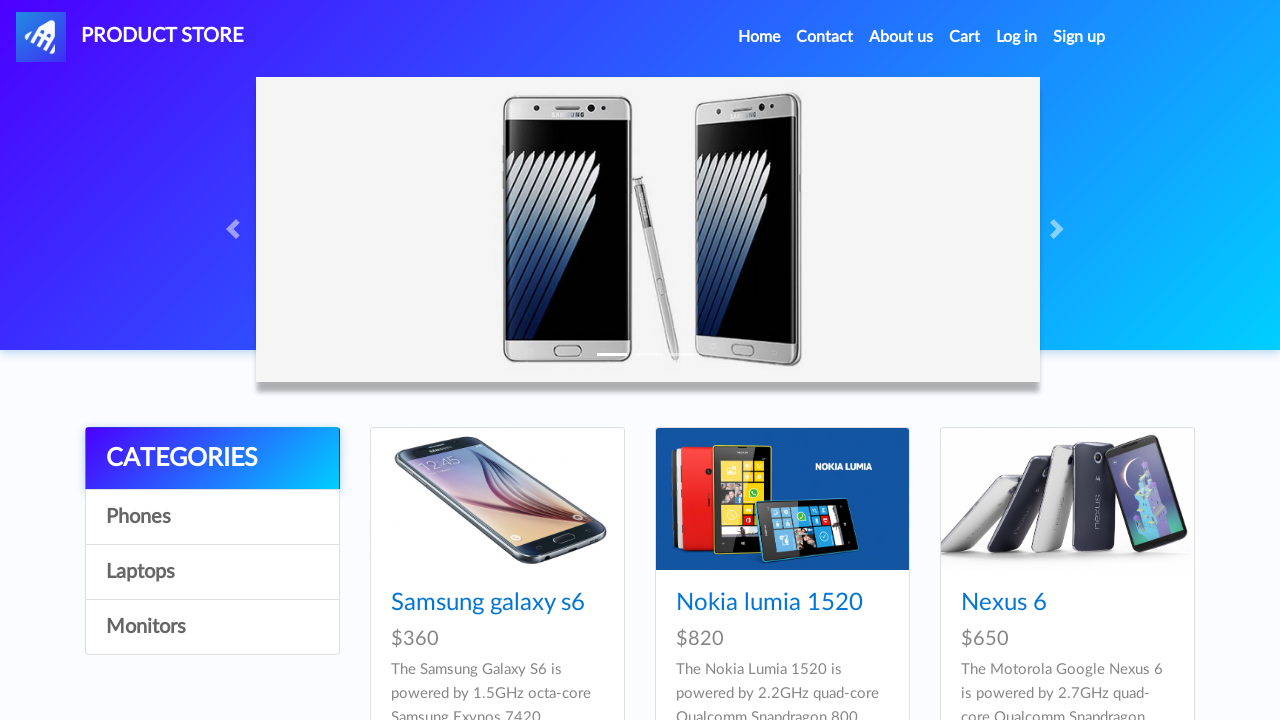

Clicked on Monitors category at (212, 627) on a:has-text('Monitors')
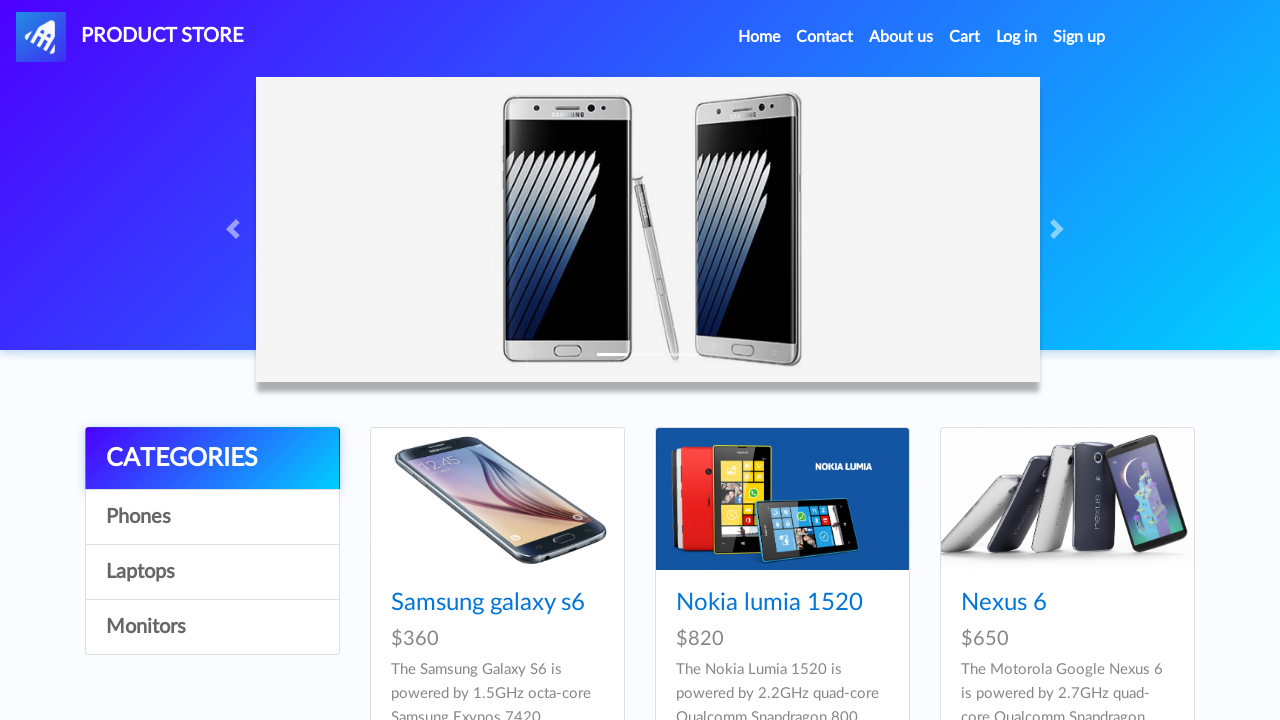

Waited for Monitors category page to load
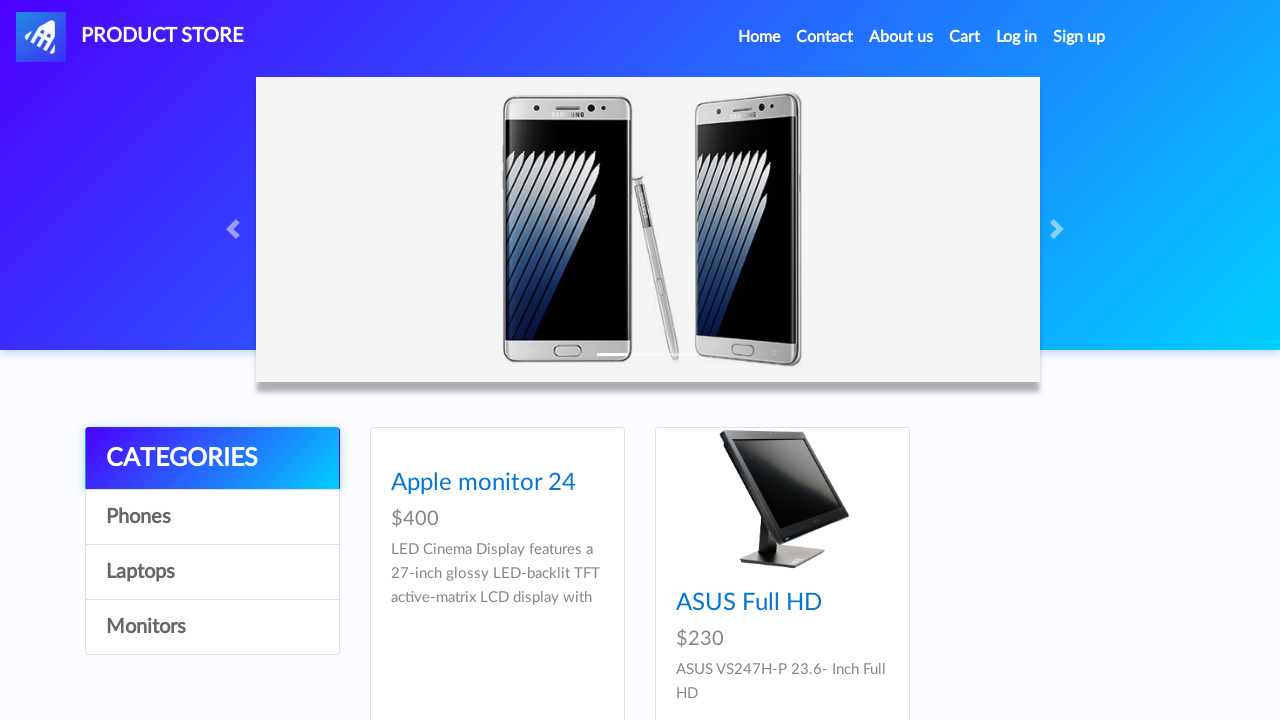

Clicked on Apple monitor 24 product at (484, 603) on a:has-text('Apple monitor 24')
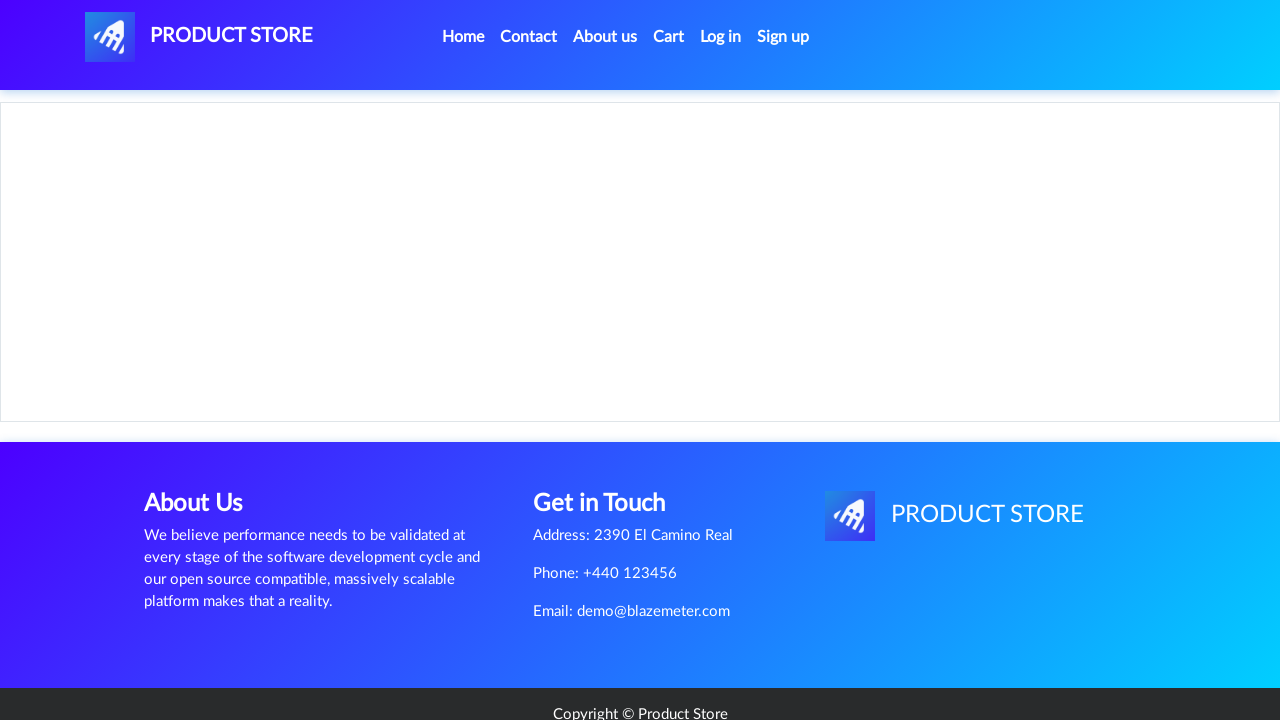

Product details page loaded
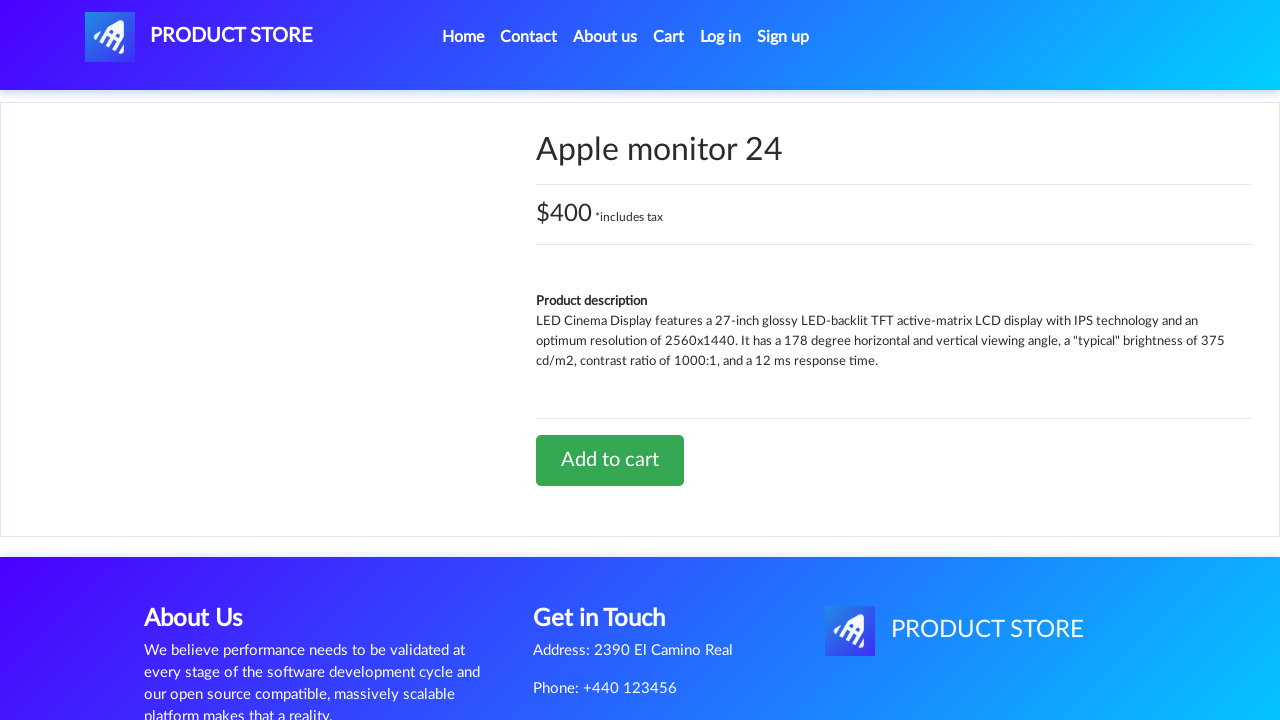

Clicked Add to cart button at (610, 460) on a:has-text('Add to cart')
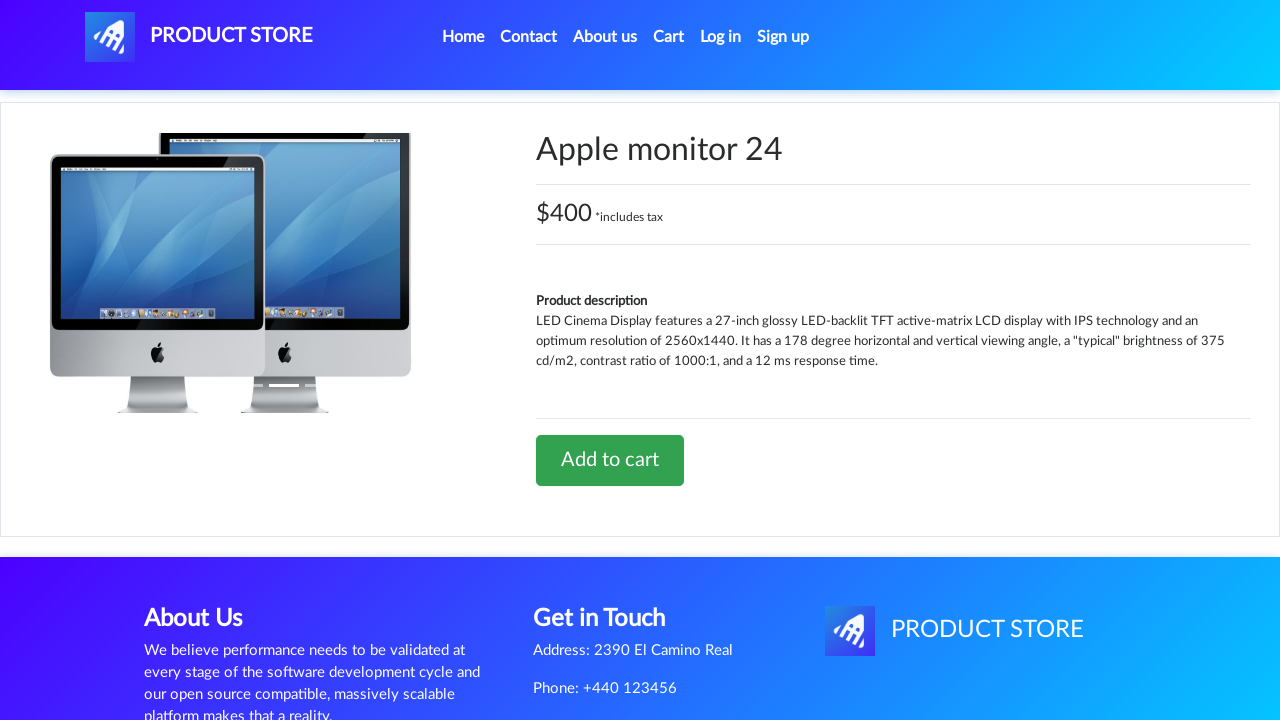

Waited for add to cart action to complete
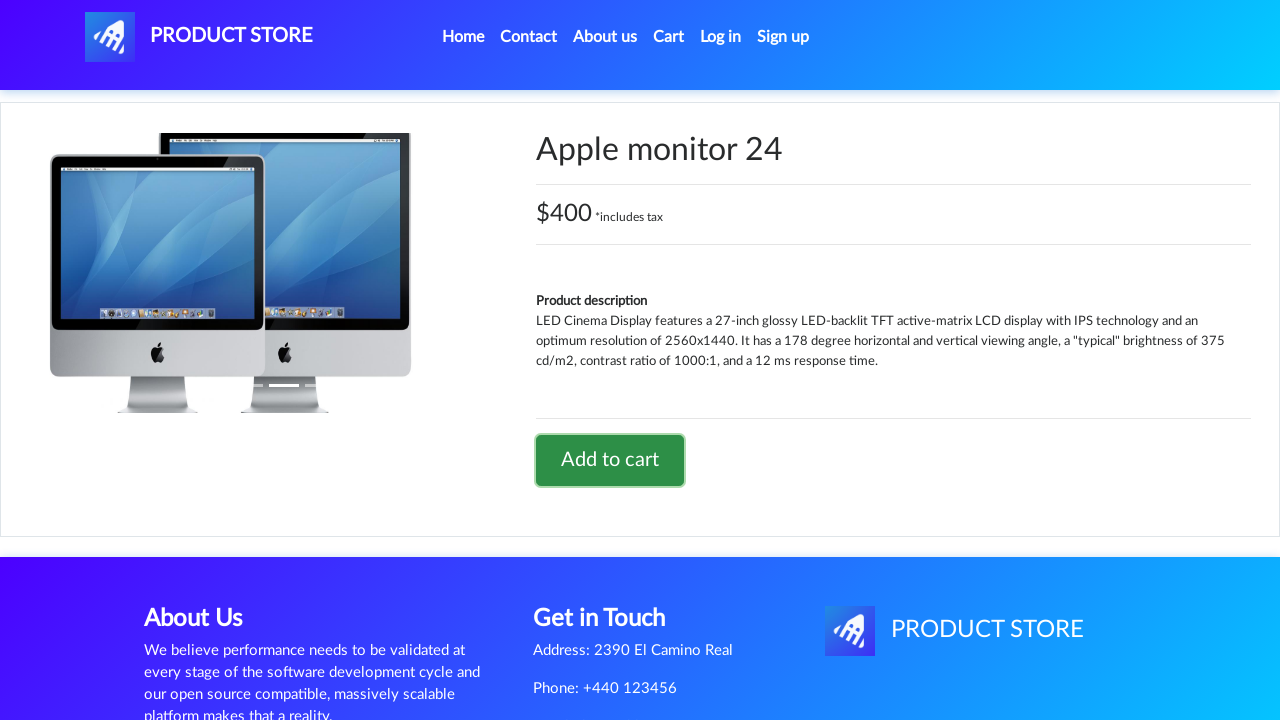

Clicked on cart link to navigate to cart page at (669, 37) on #cartur
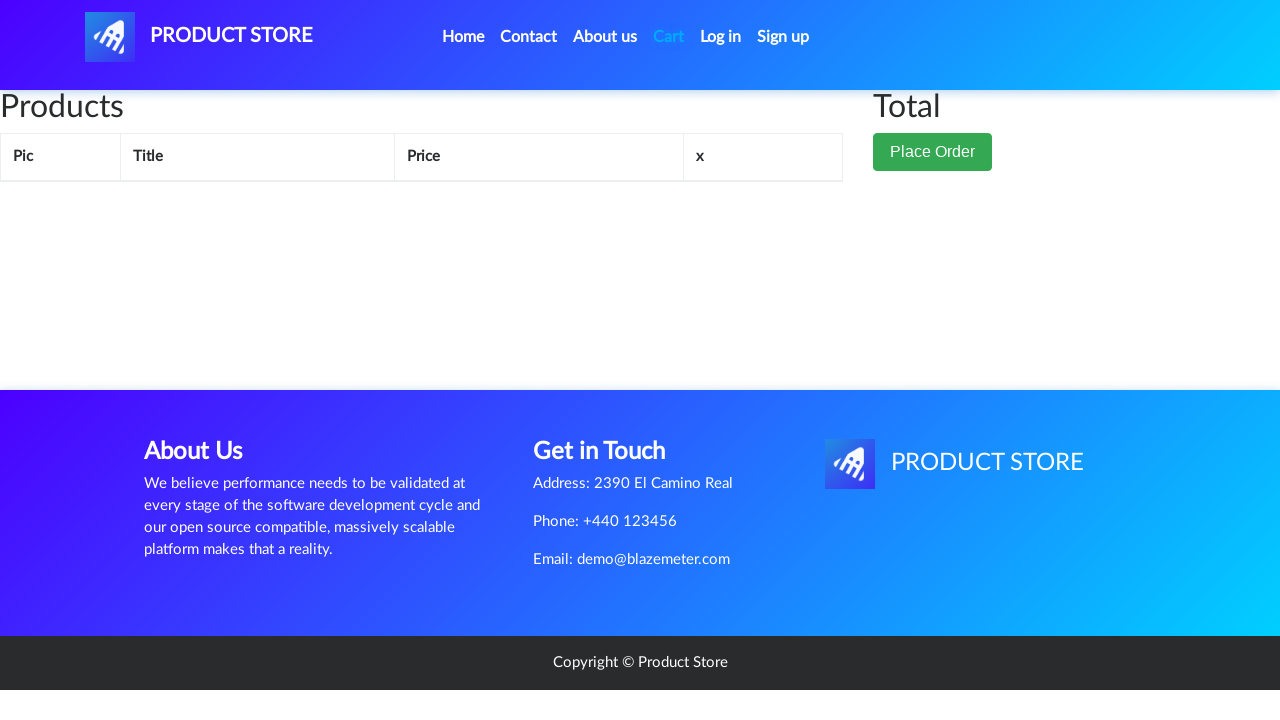

Cart page loaded with products table
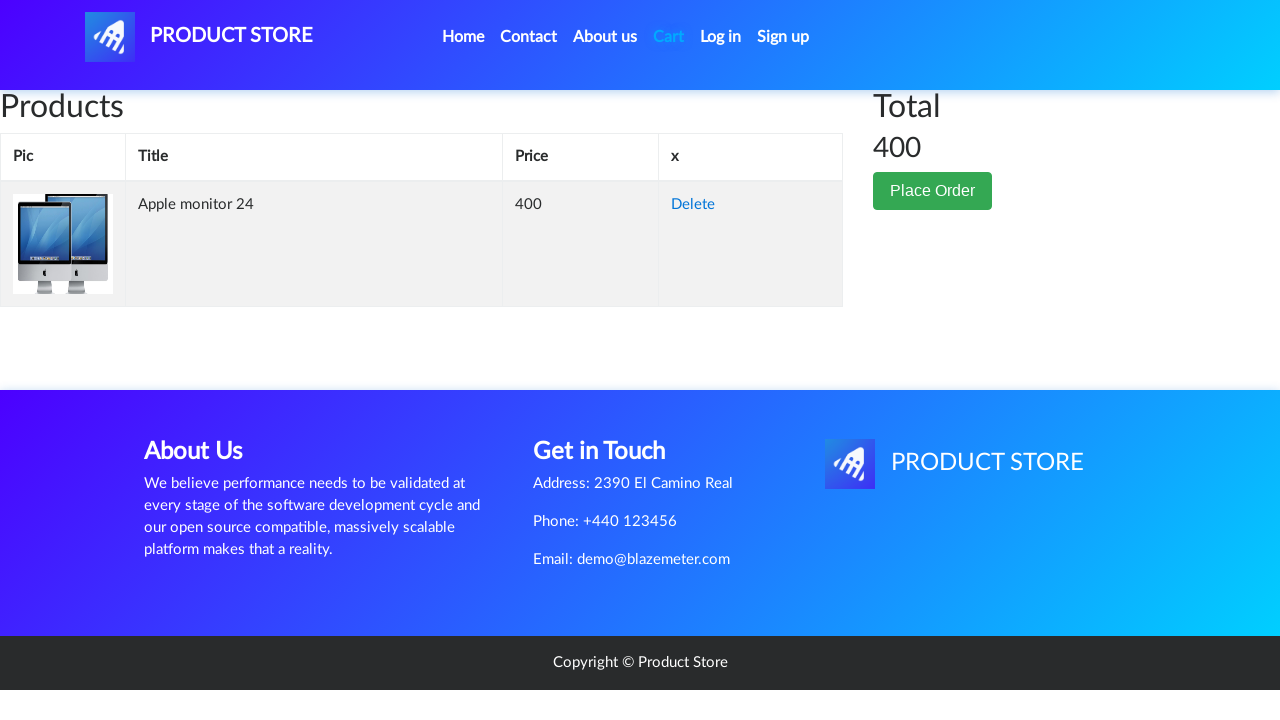

Verified Apple monitor 24 is visible in cart
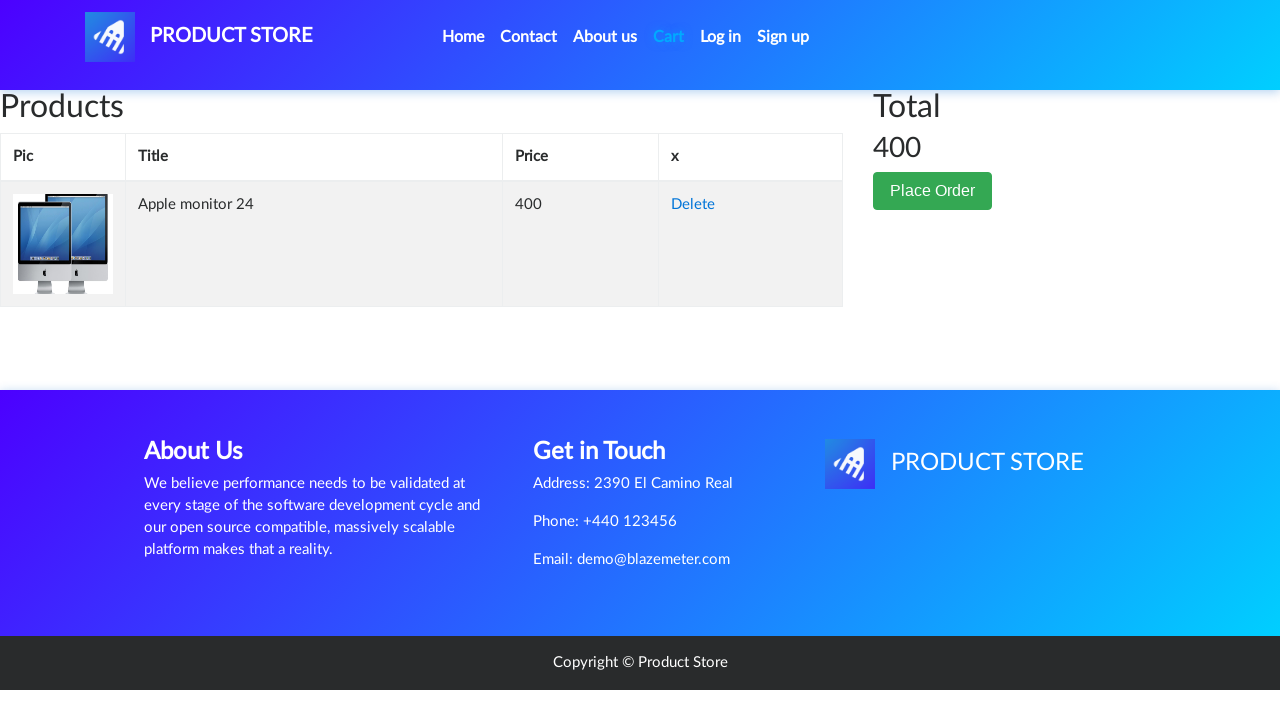

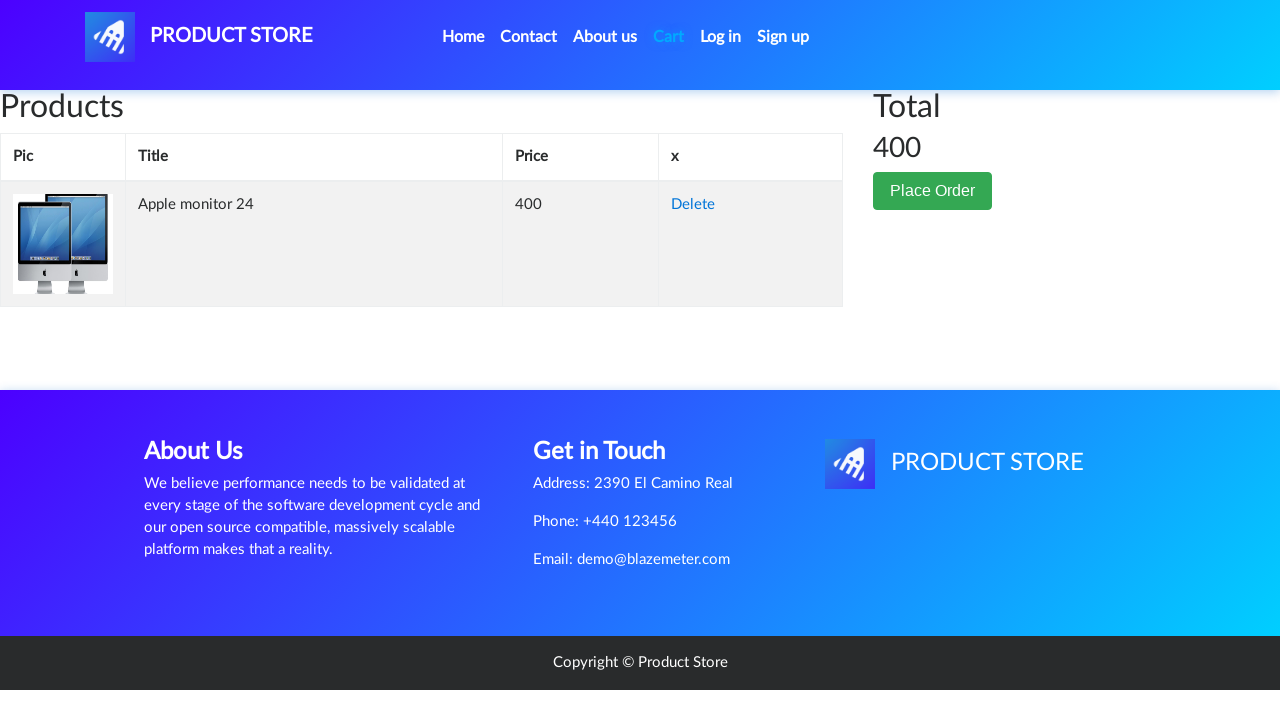